Tests alert functionality by entering a name and triggering an alert, then accepting it

Starting URL: http://www.qaclickacademy.com/practice.php

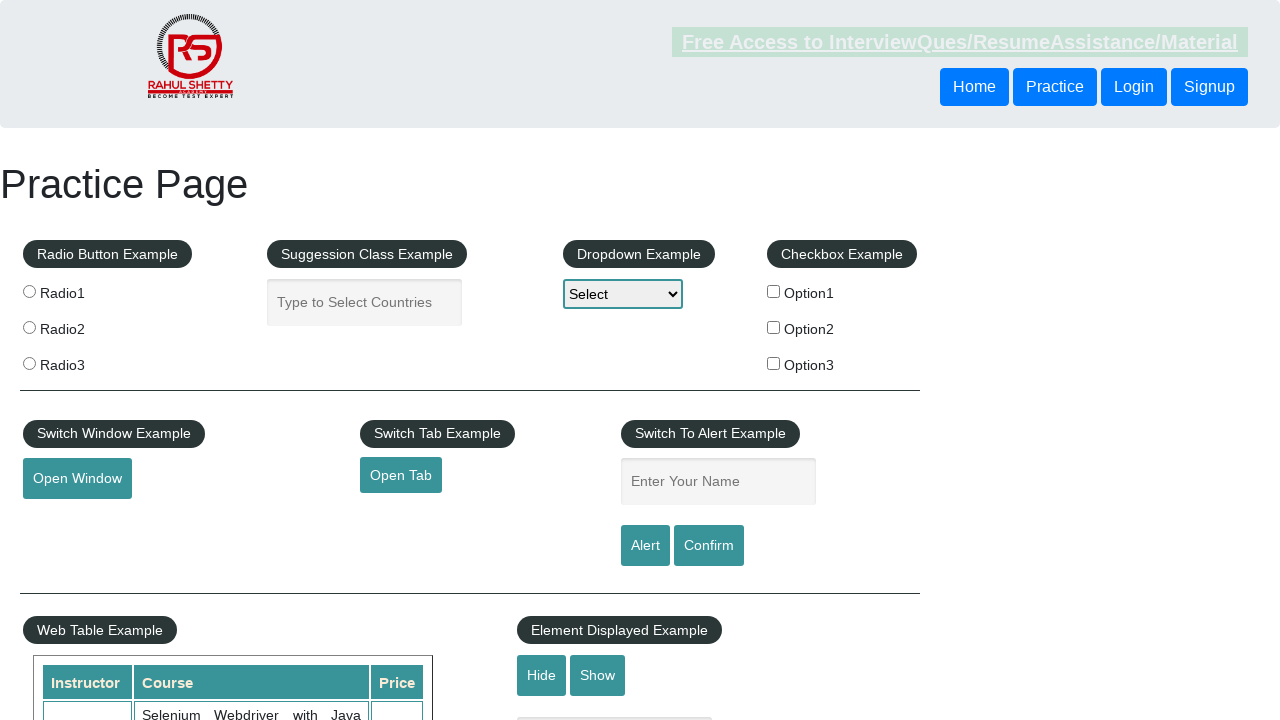

Entered 'John' in the name field on #name
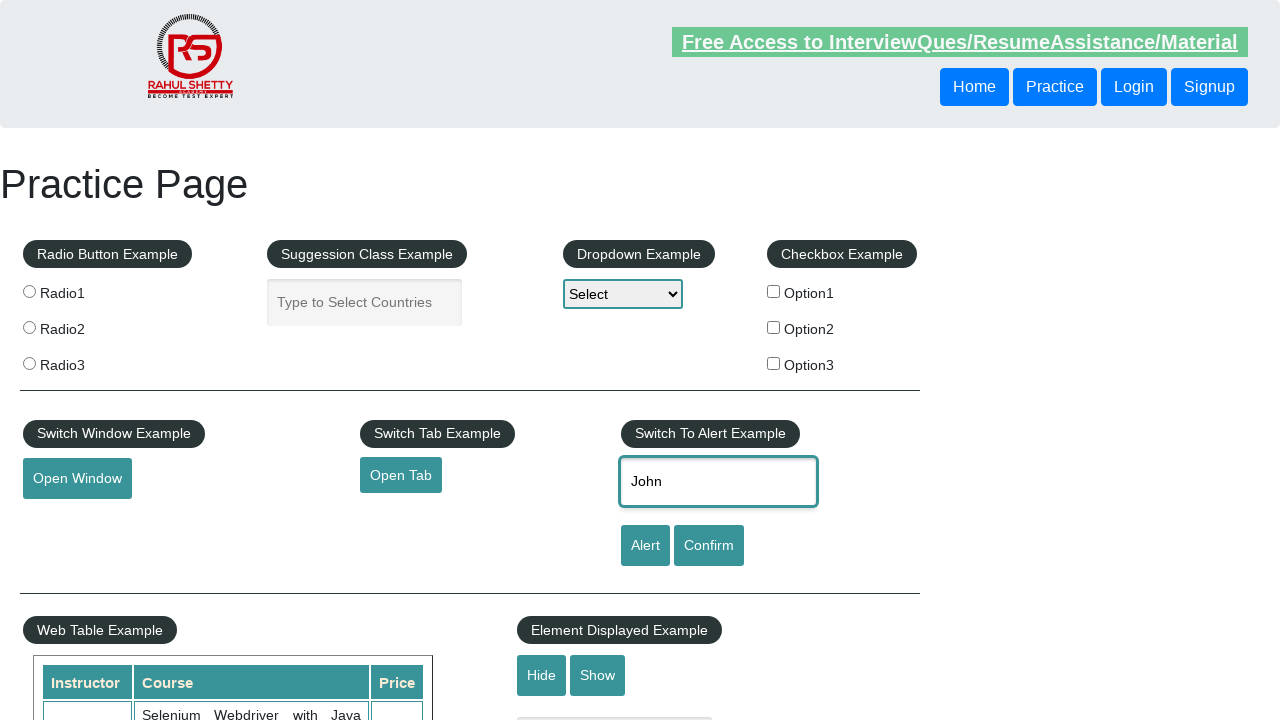

Set up dialog handler to accept alerts
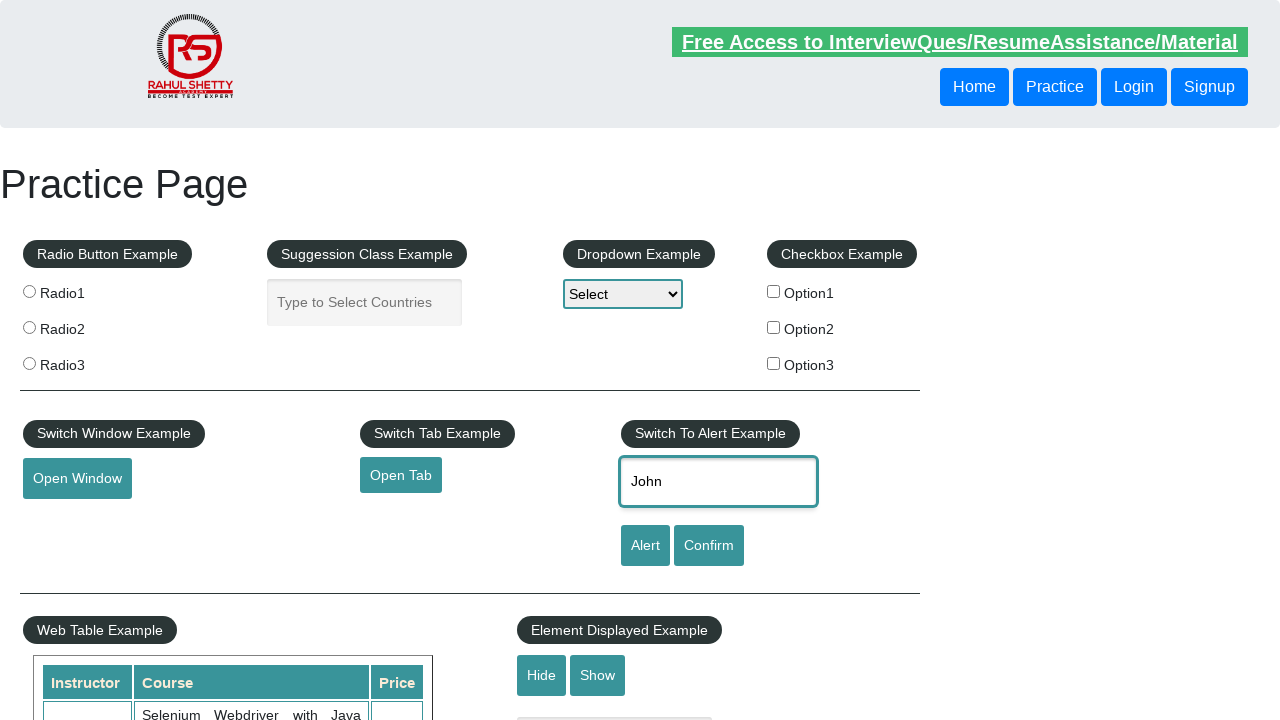

Clicked alert button and accepted the alert at (645, 546) on #alertbtn
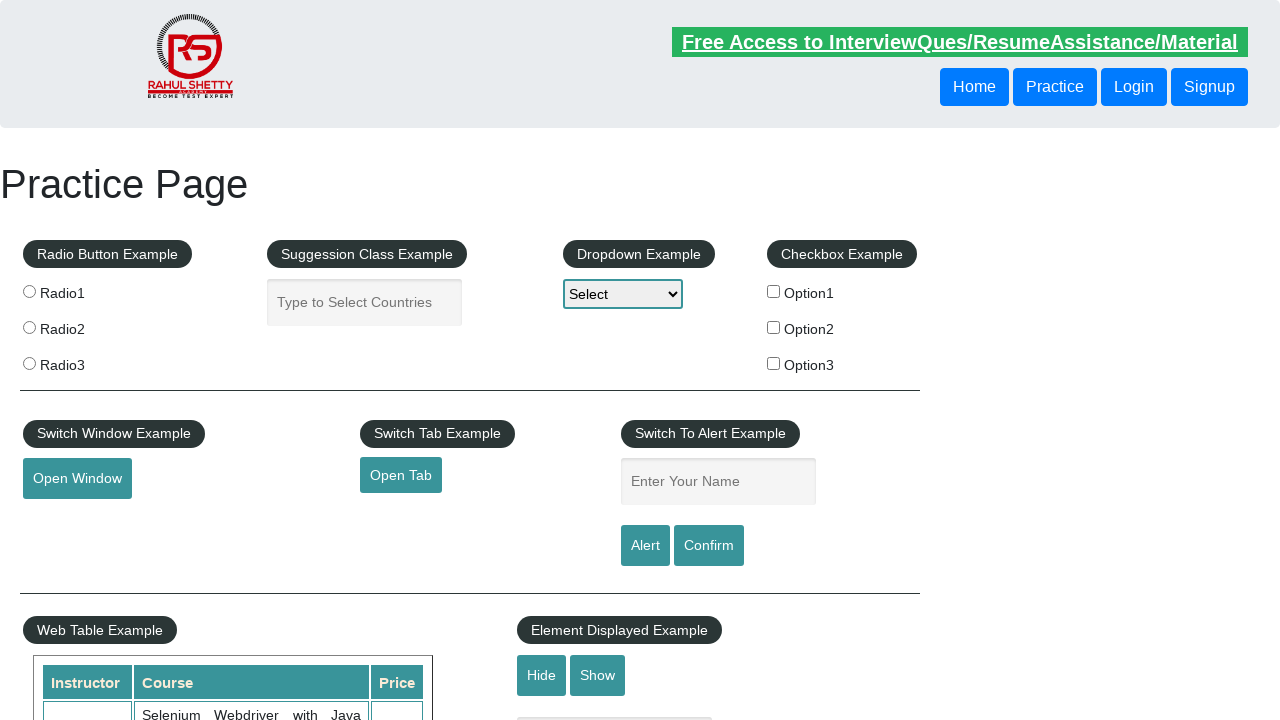

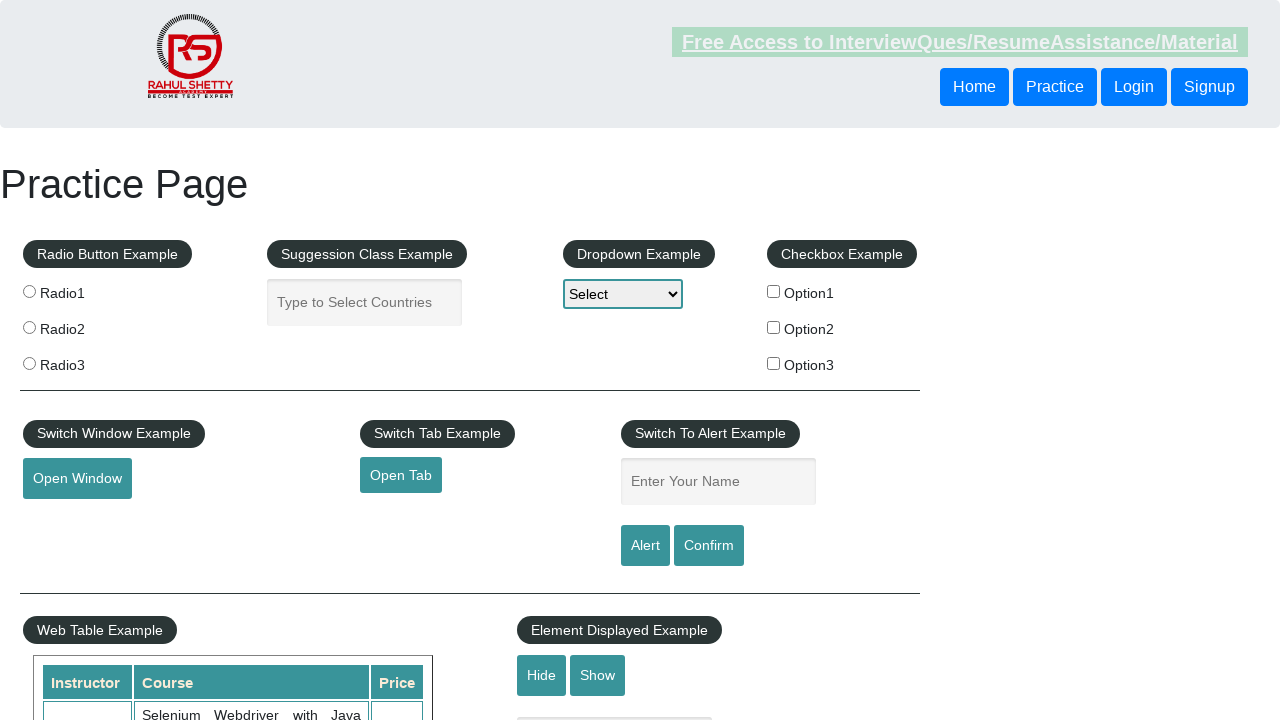